Opens the Buttons section from the elements menu

Starting URL: https://demoqa.com/elements

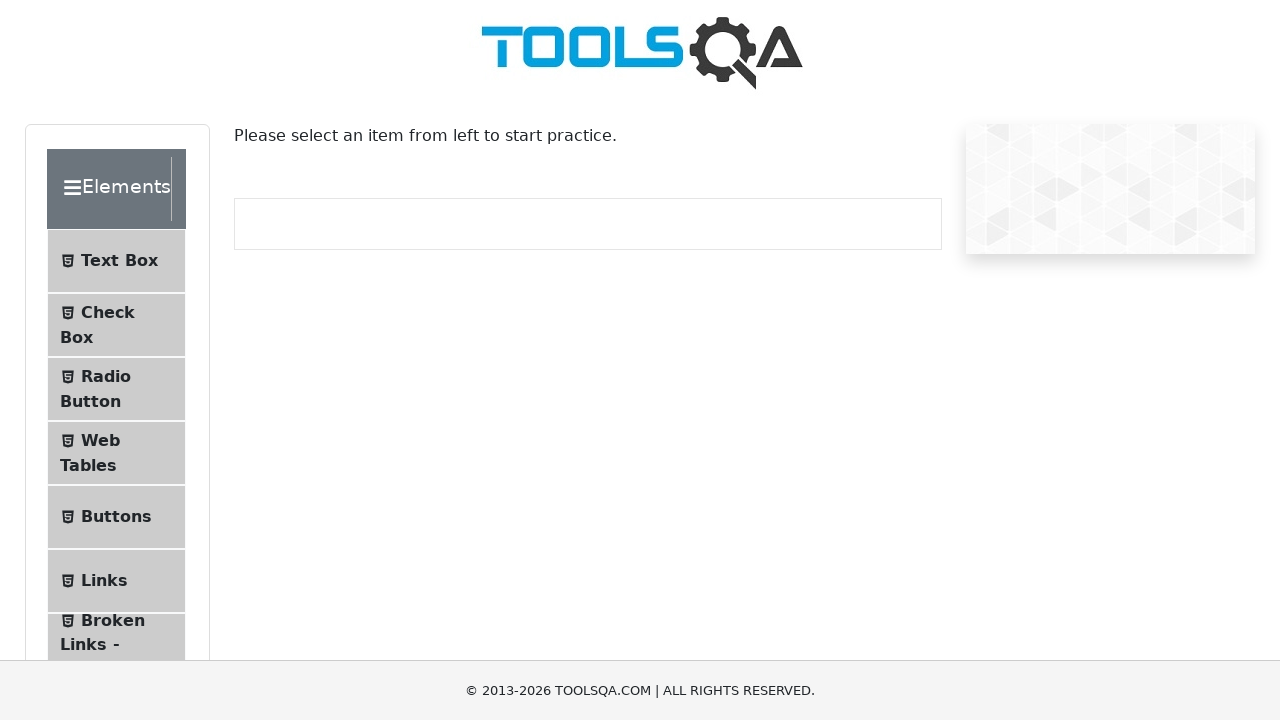

Clicked on Buttons menu item in the elements menu at (116, 517) on text=Buttons
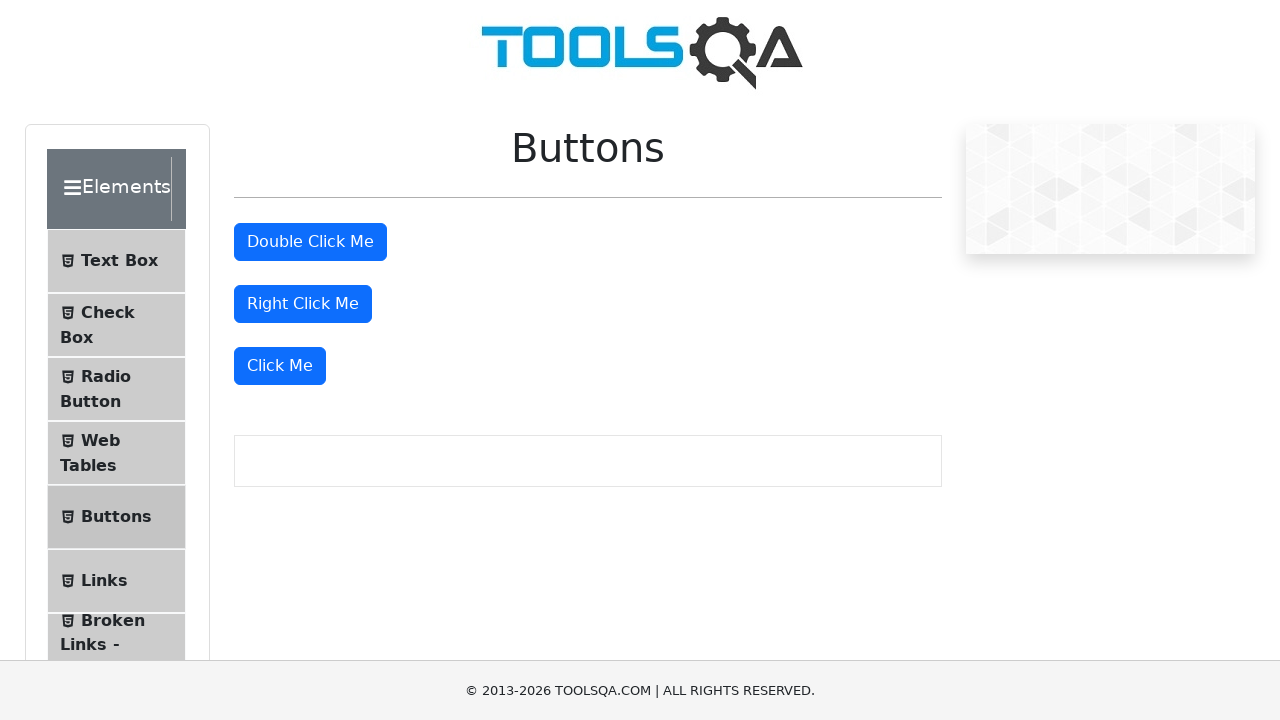

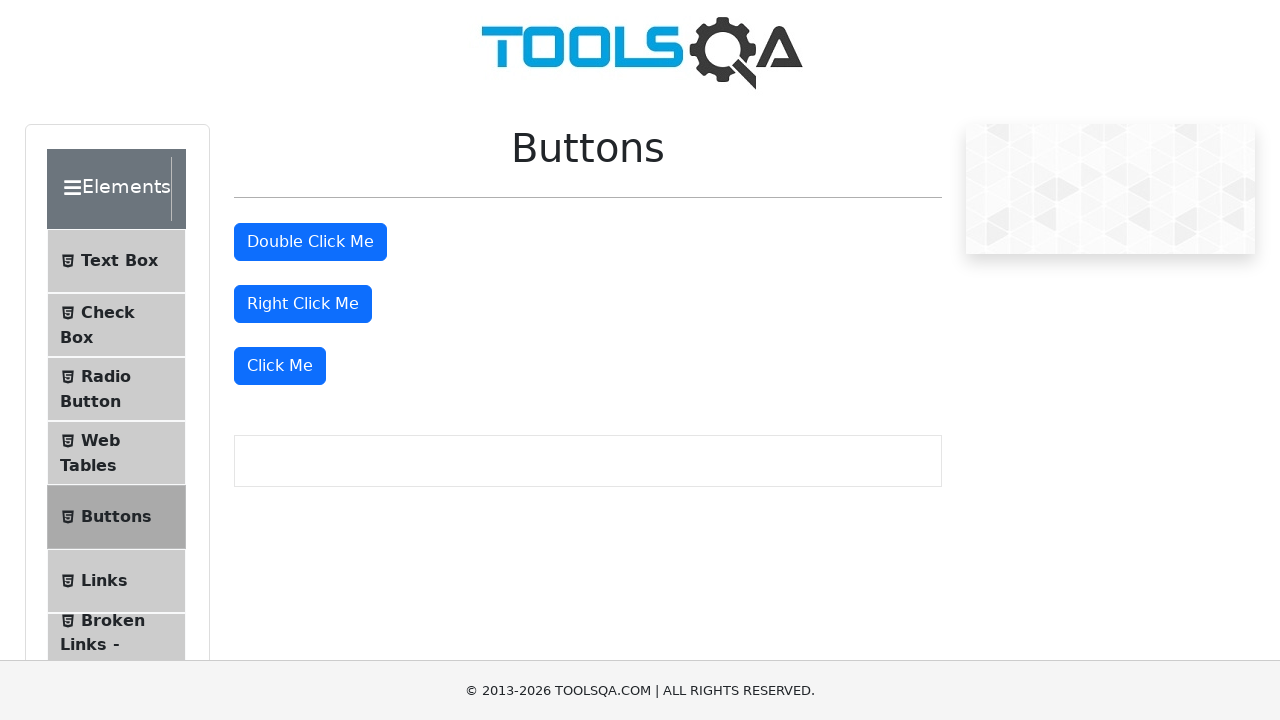